Tests element highlighting by navigating to a page with many elements, finding a specific element by ID, and visually verifying it can be located by applying a temporary red dashed border style.

Starting URL: http://the-internet.herokuapp.com/large

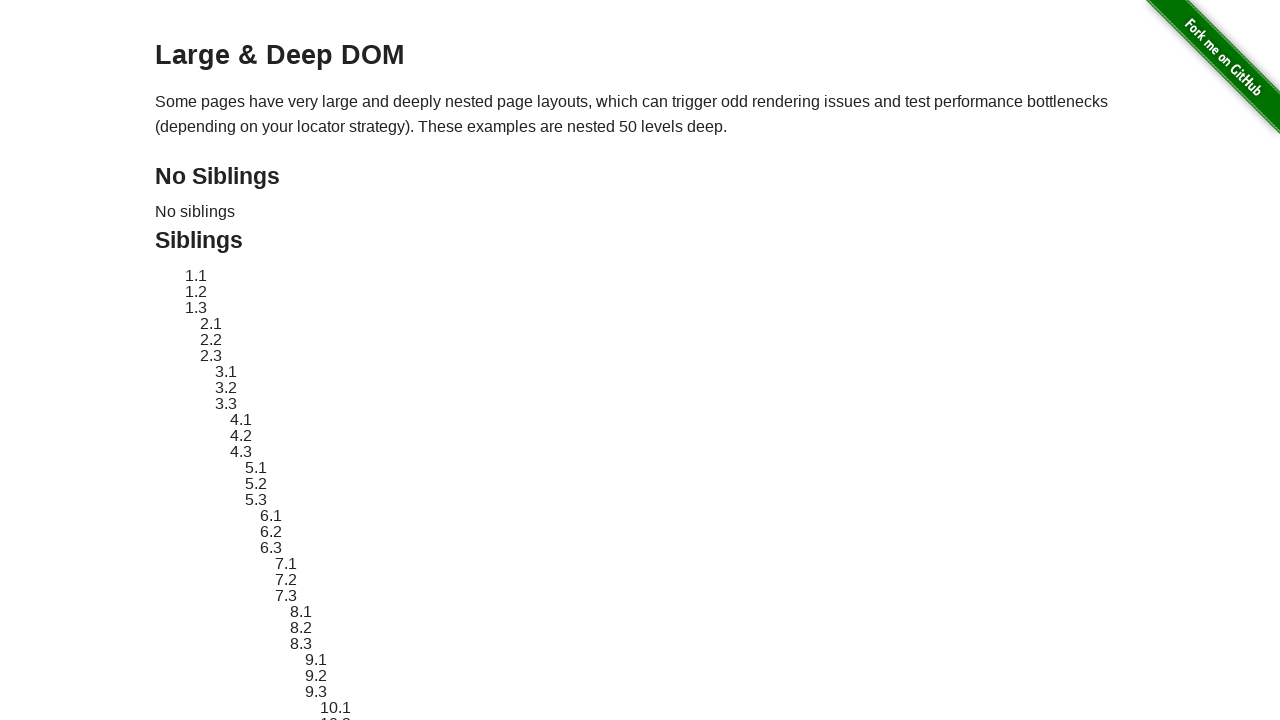

Navigated to the-internet.herokuapp.com/large page
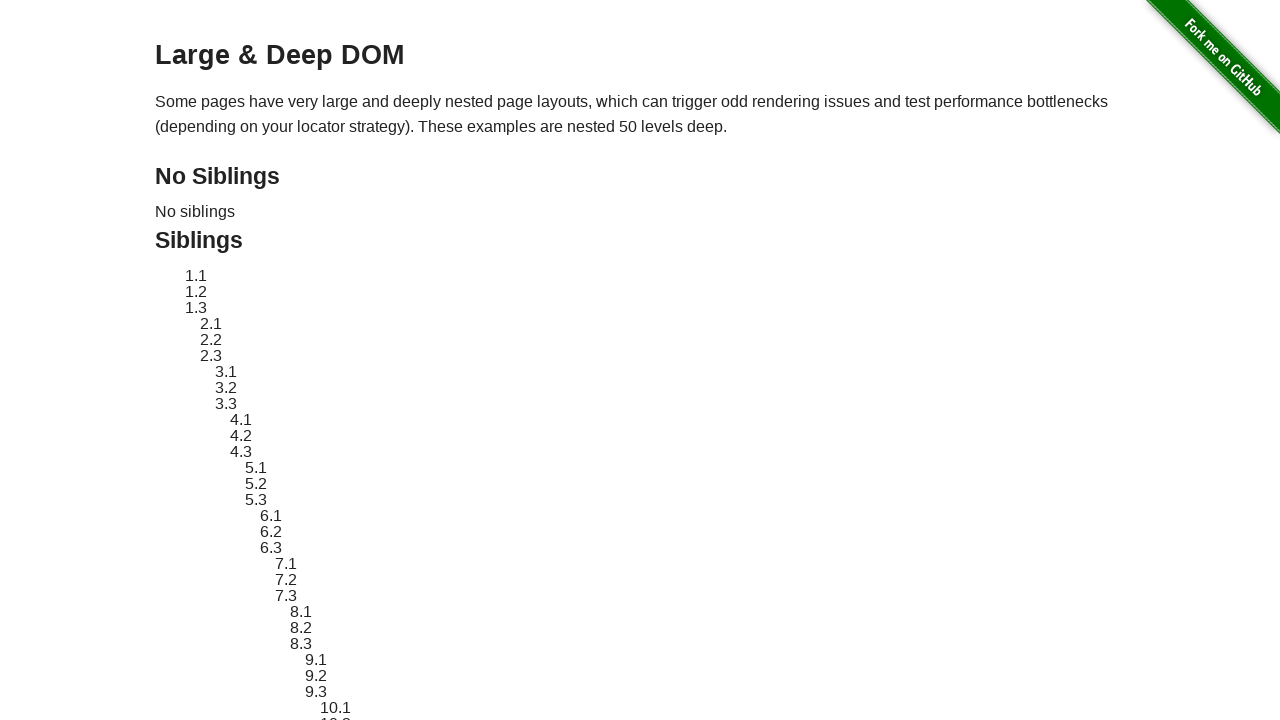

Target element #sibling-2.3 loaded on page
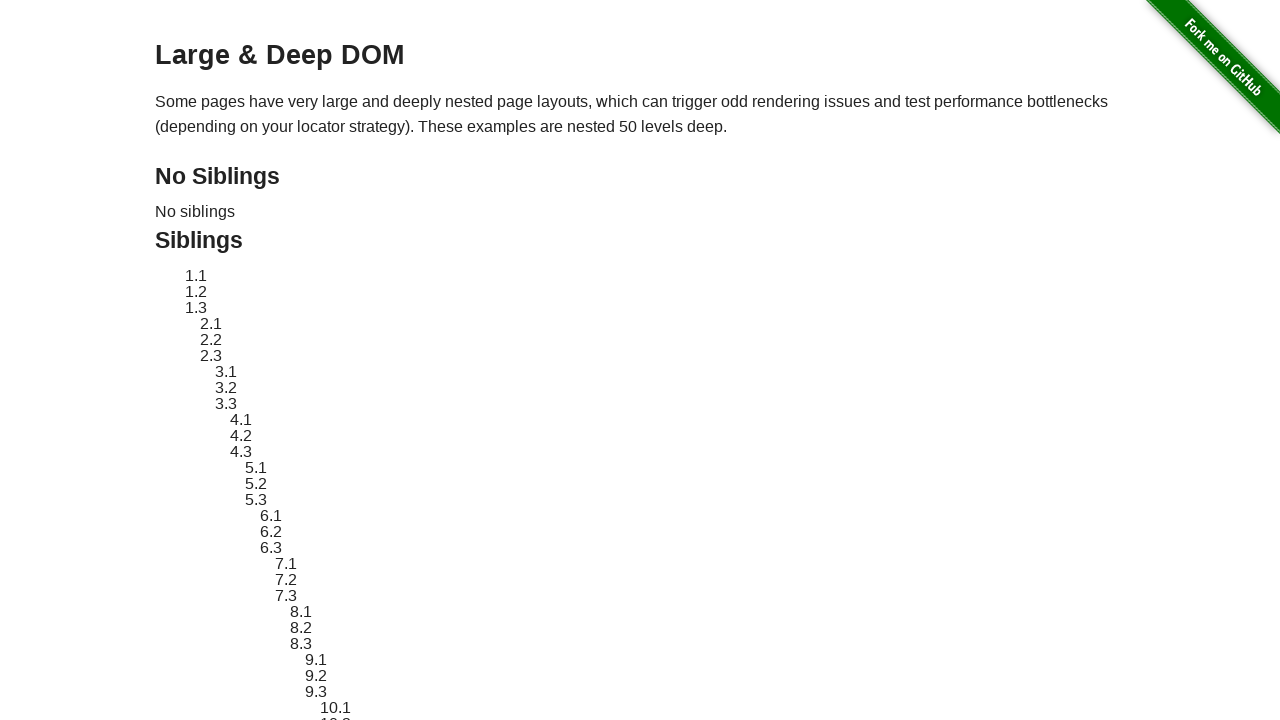

Located target element #sibling-2.3
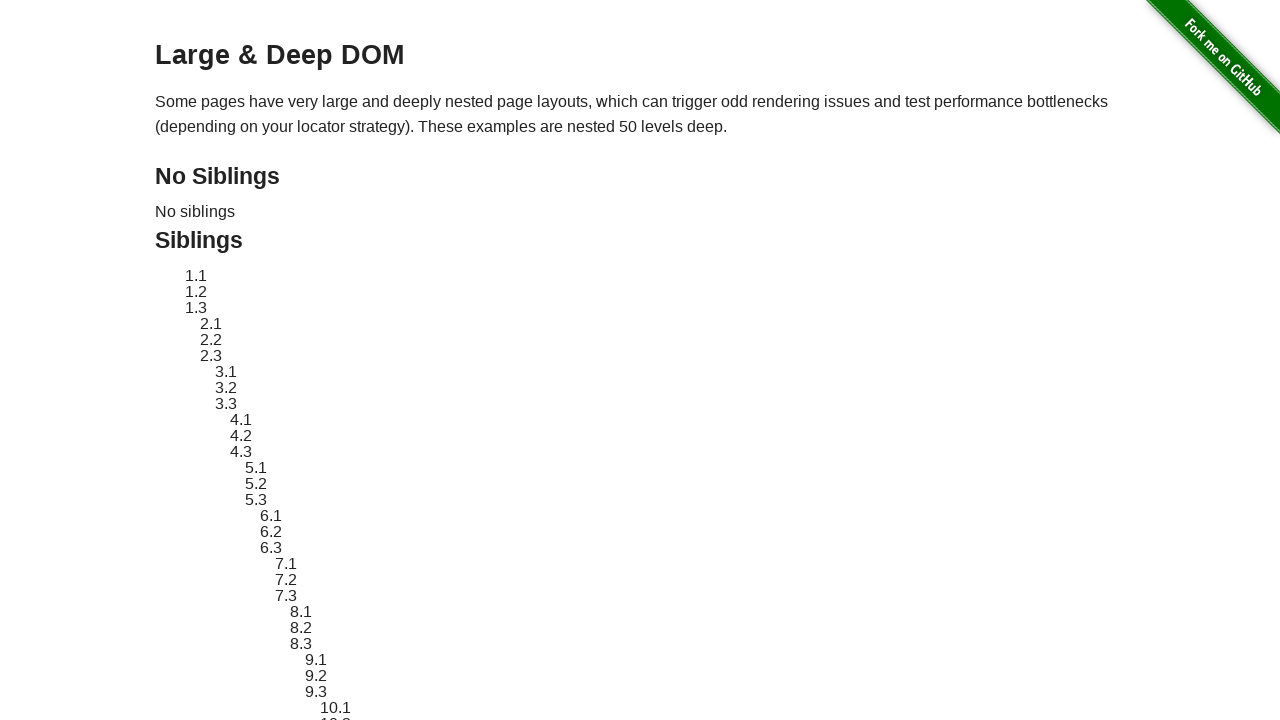

Retrieved original style attribute of target element
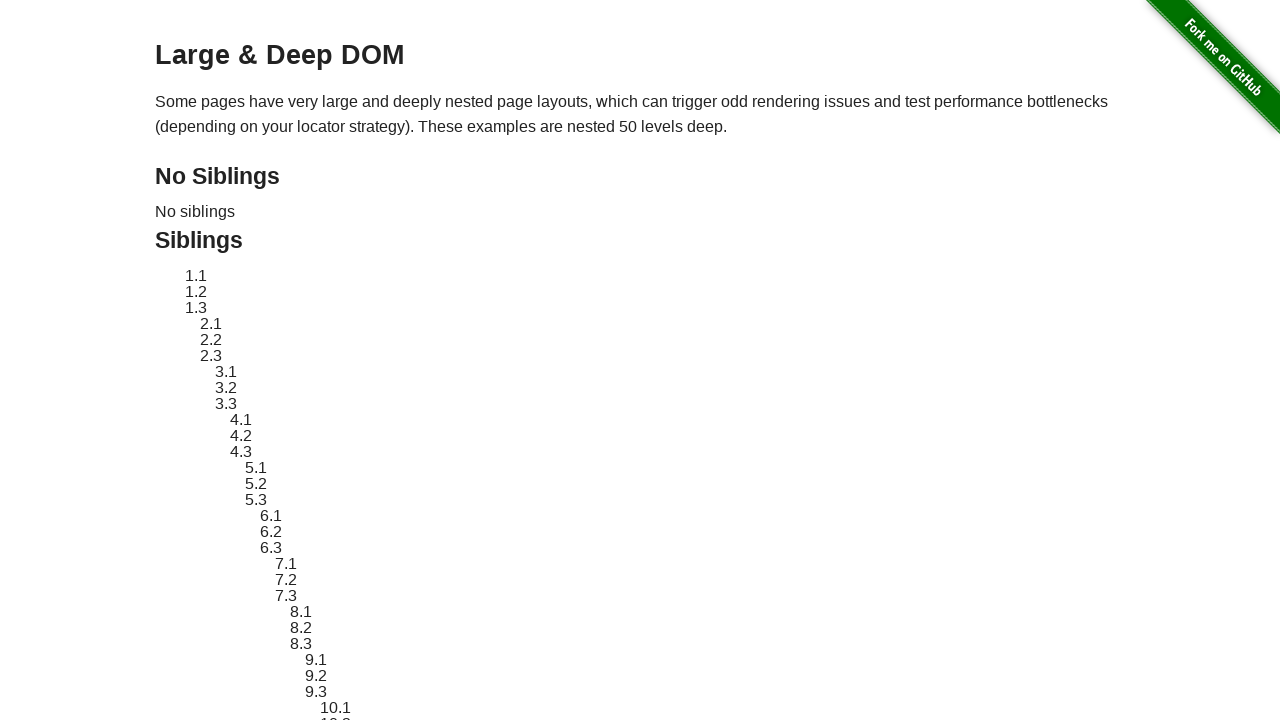

Applied red dashed border highlight to target element
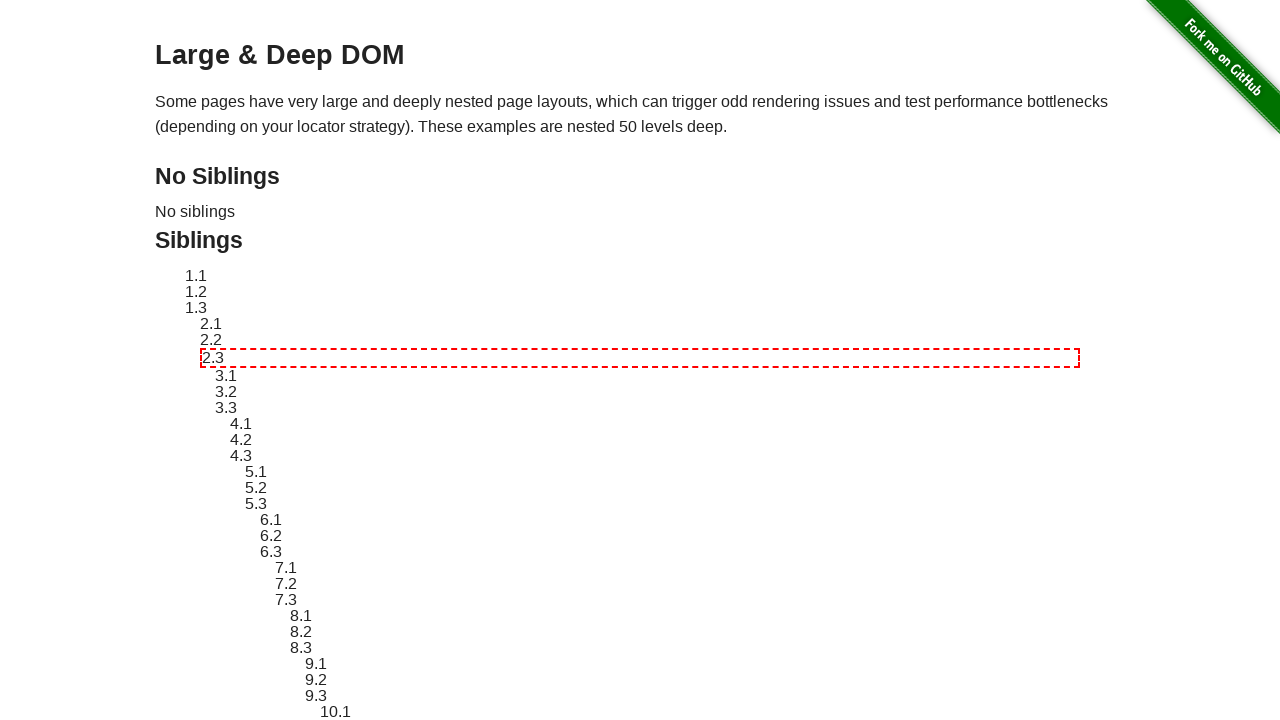

Waited 2 seconds to visually observe the highlighted element
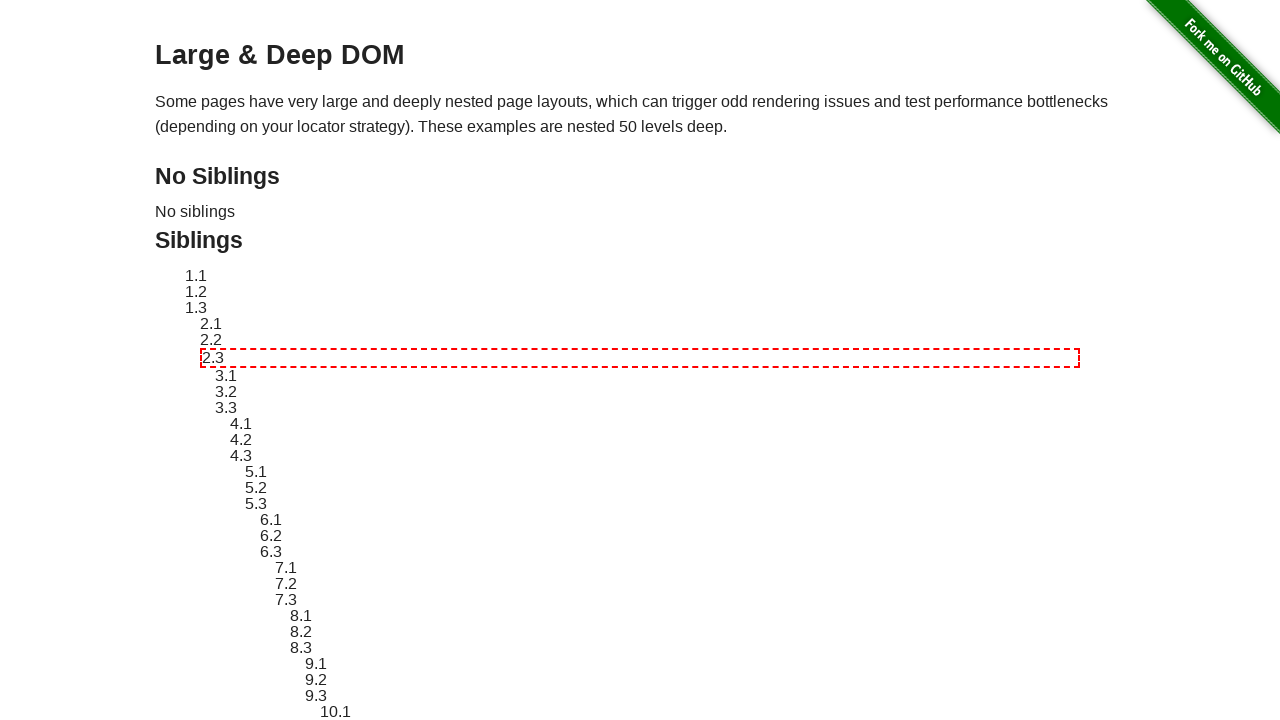

Reverted target element to original style
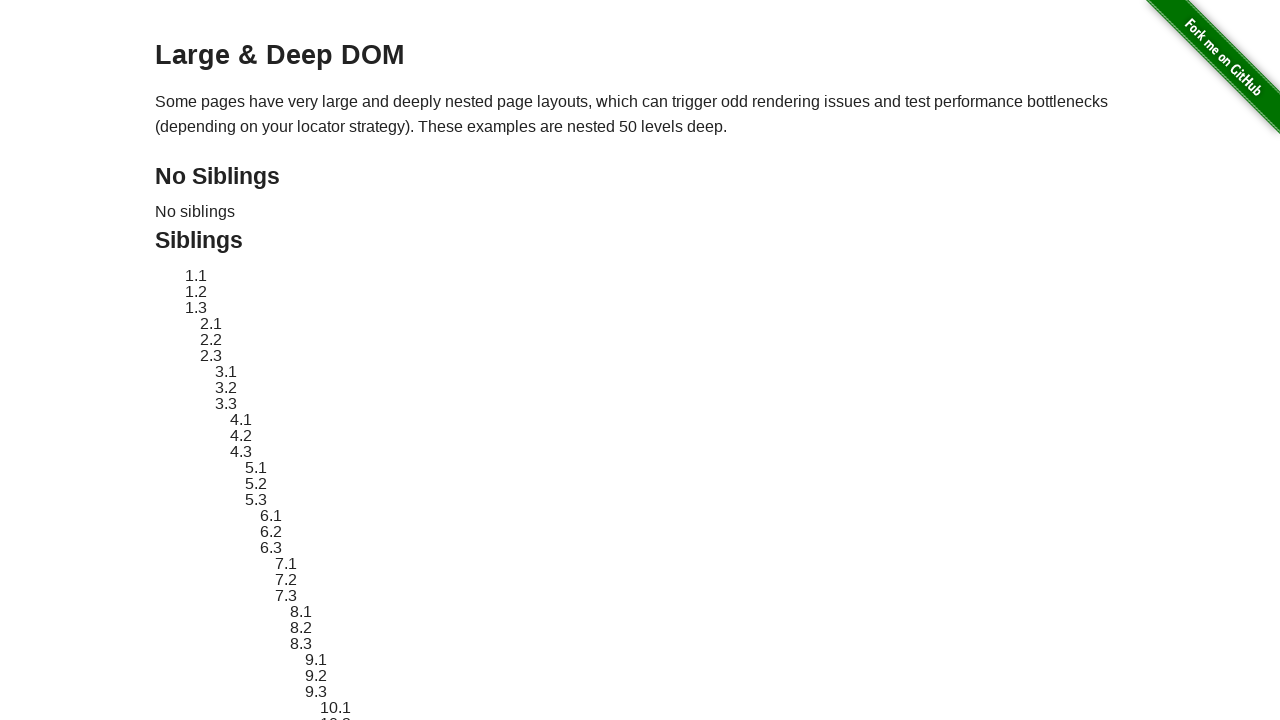

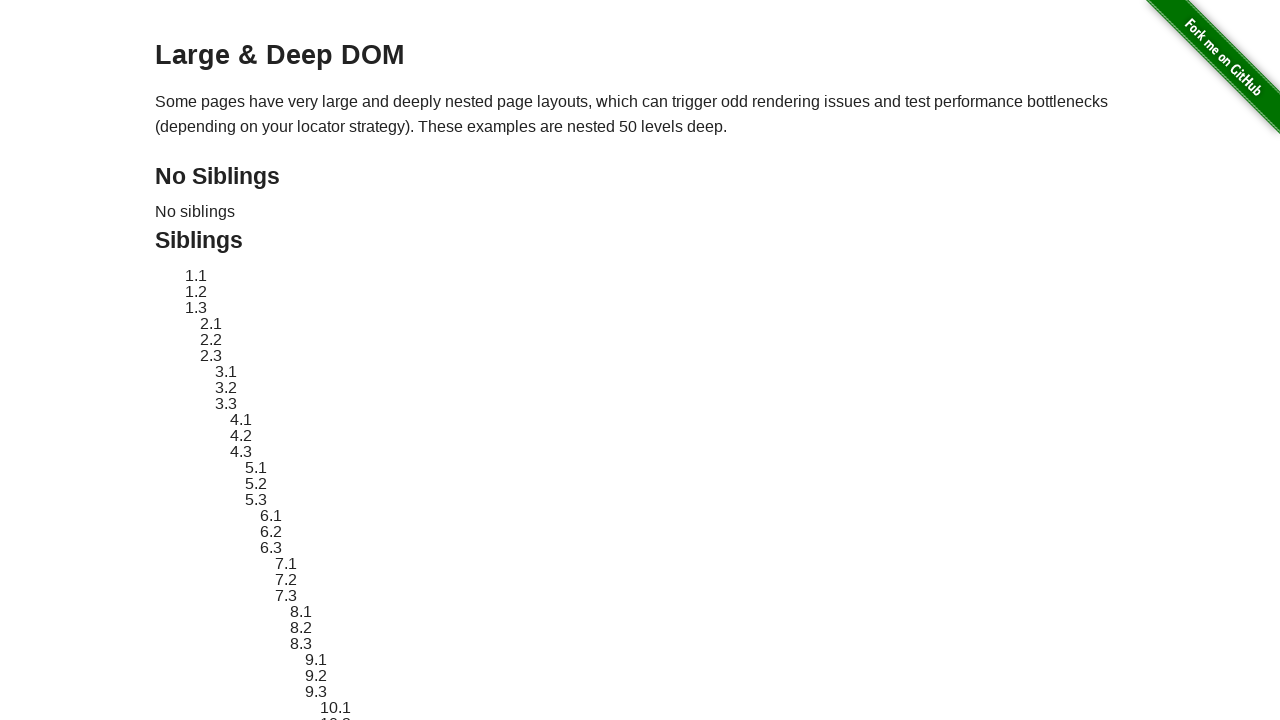